Navigates to a webpage and injects jQuery Growl library via JavaScript to display notification messages on the page, demonstrating how to add visual feedback during test execution.

Starting URL: http://the-internet.herokuapp.com

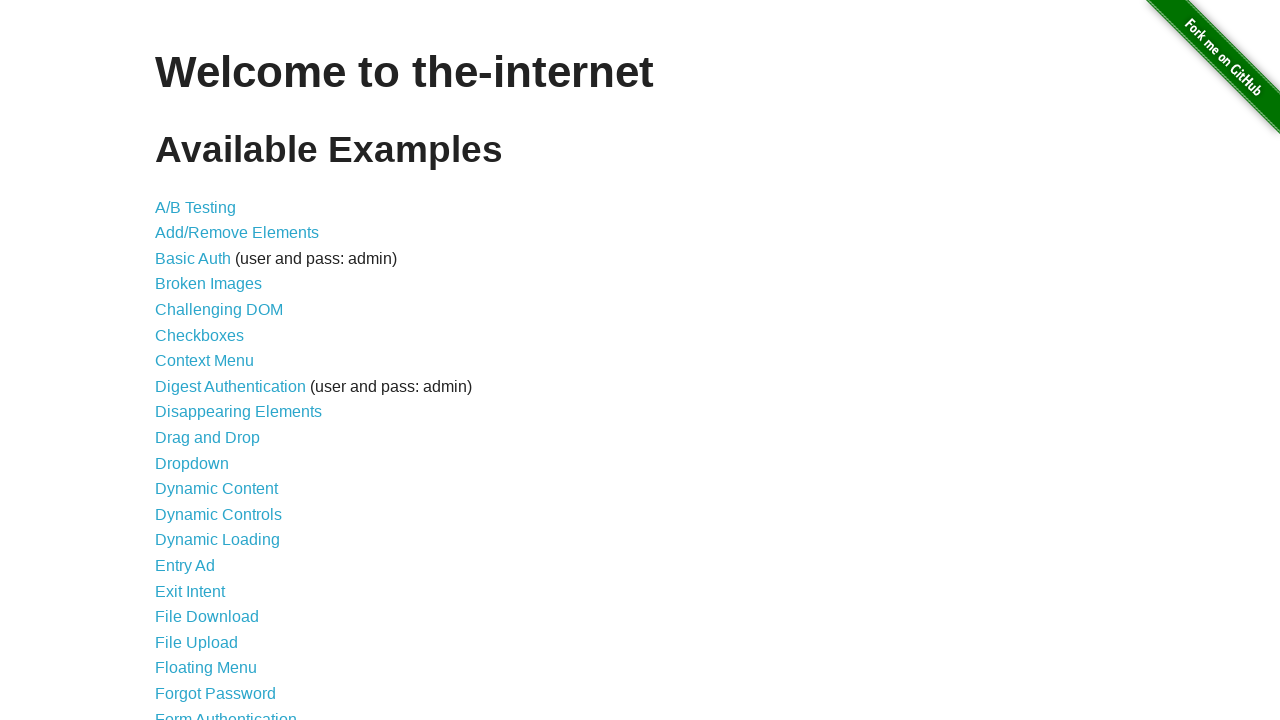

Injected jQuery library into page if not already present
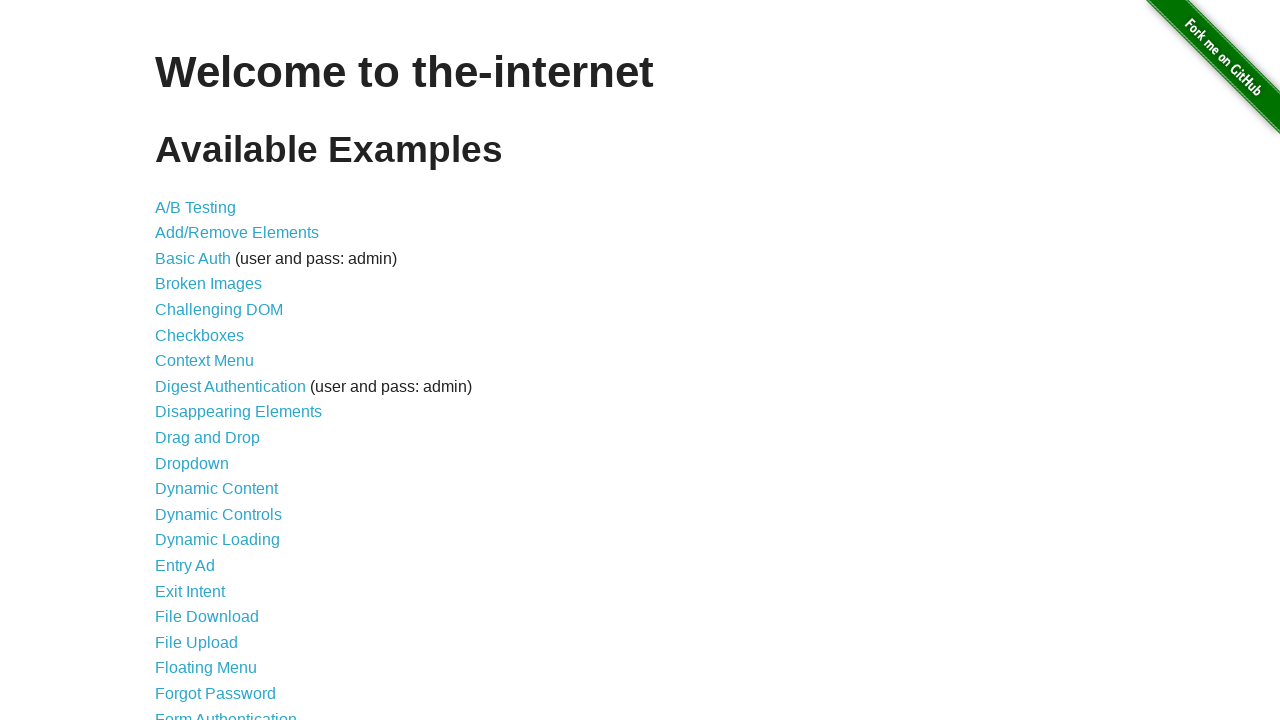

Confirmed jQuery library loaded successfully
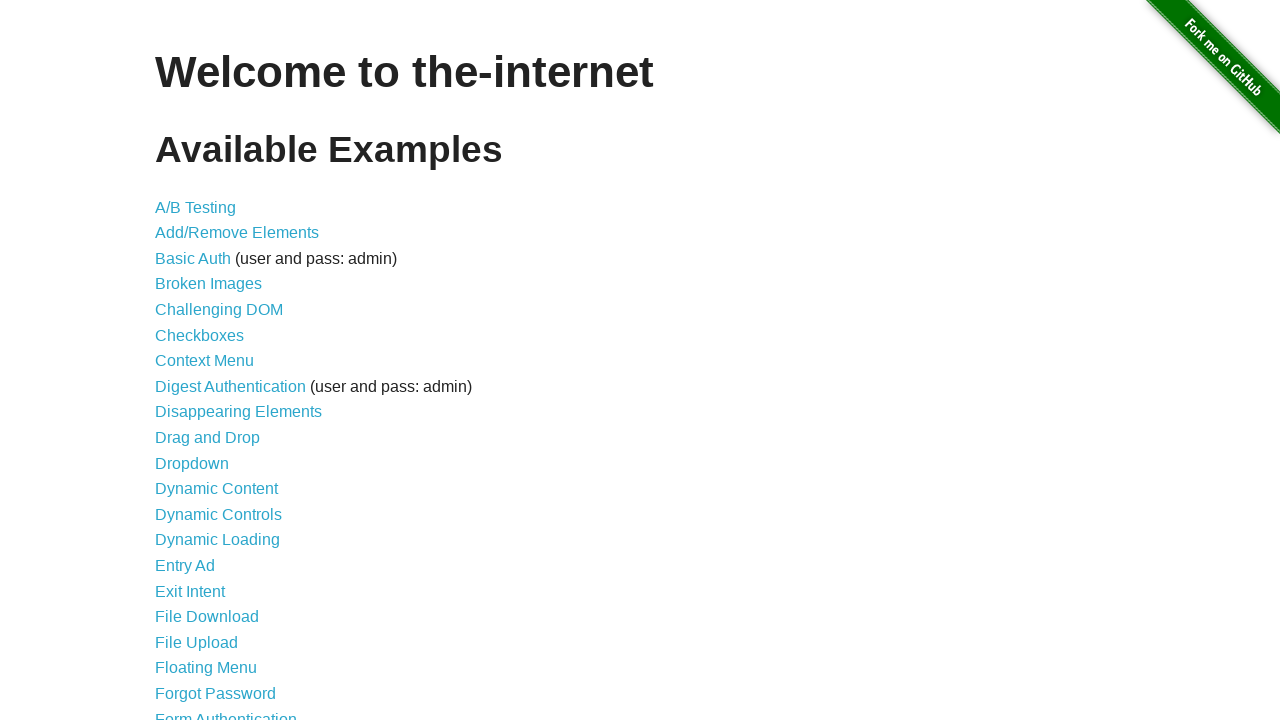

Injected jquery-growl library via jQuery getScript
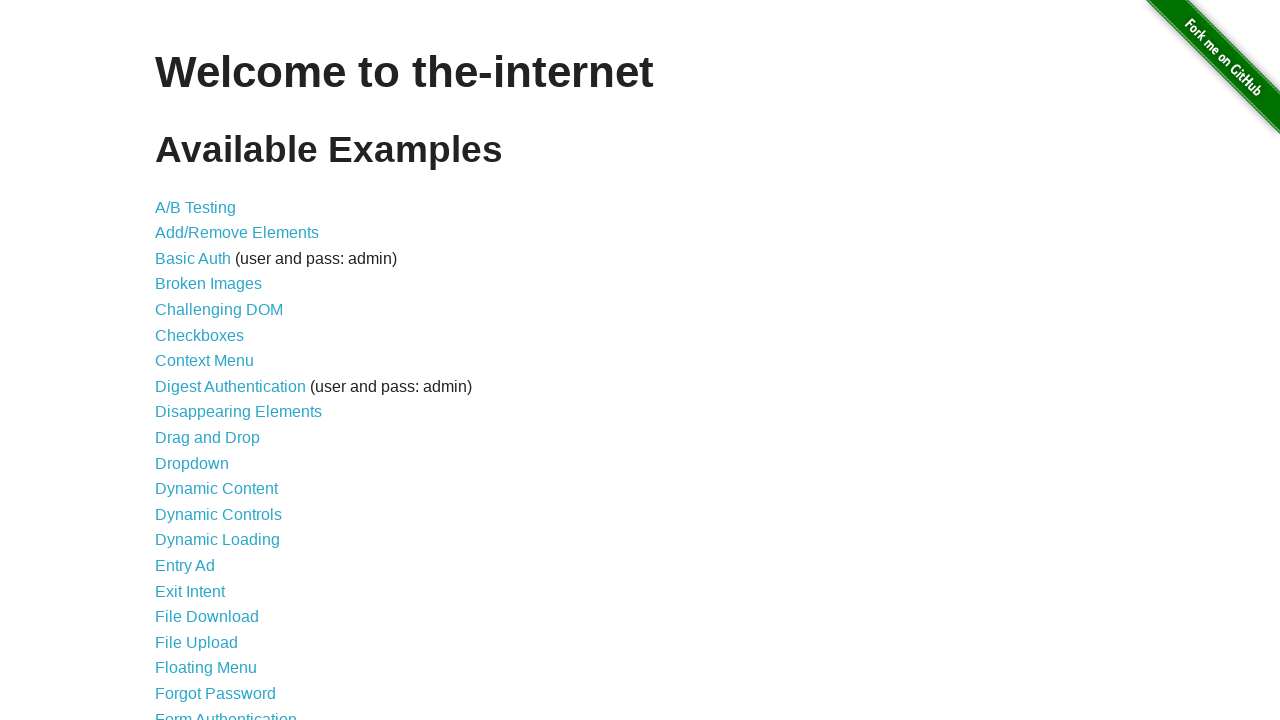

Added jquery-growl stylesheet to page head
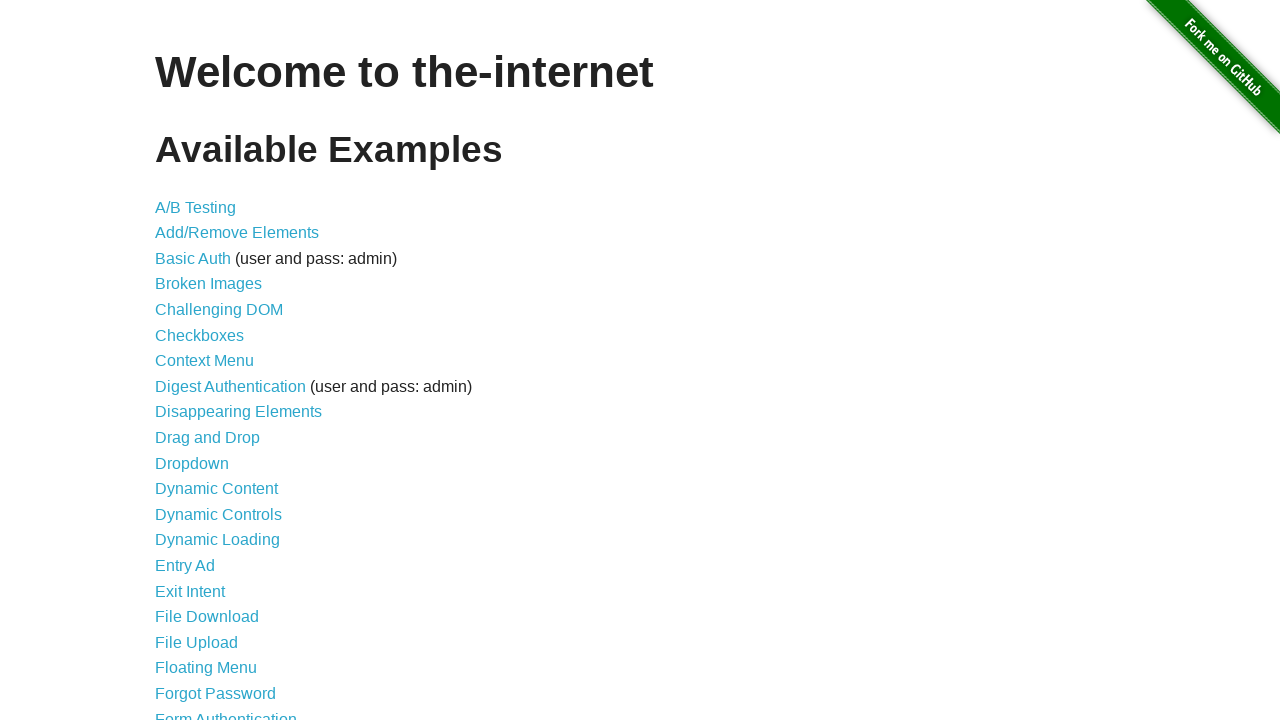

Waited 3 seconds for growl library to fully load
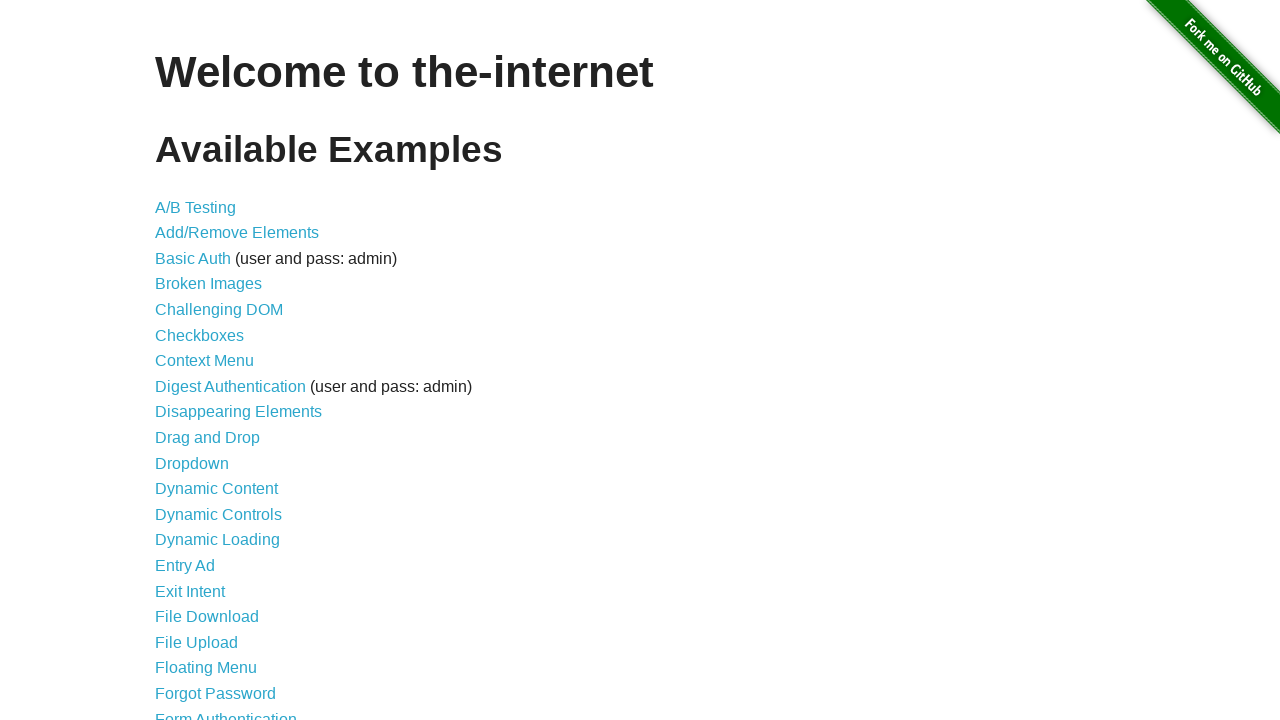

Displayed growl notification with title 'GET' and message '/'
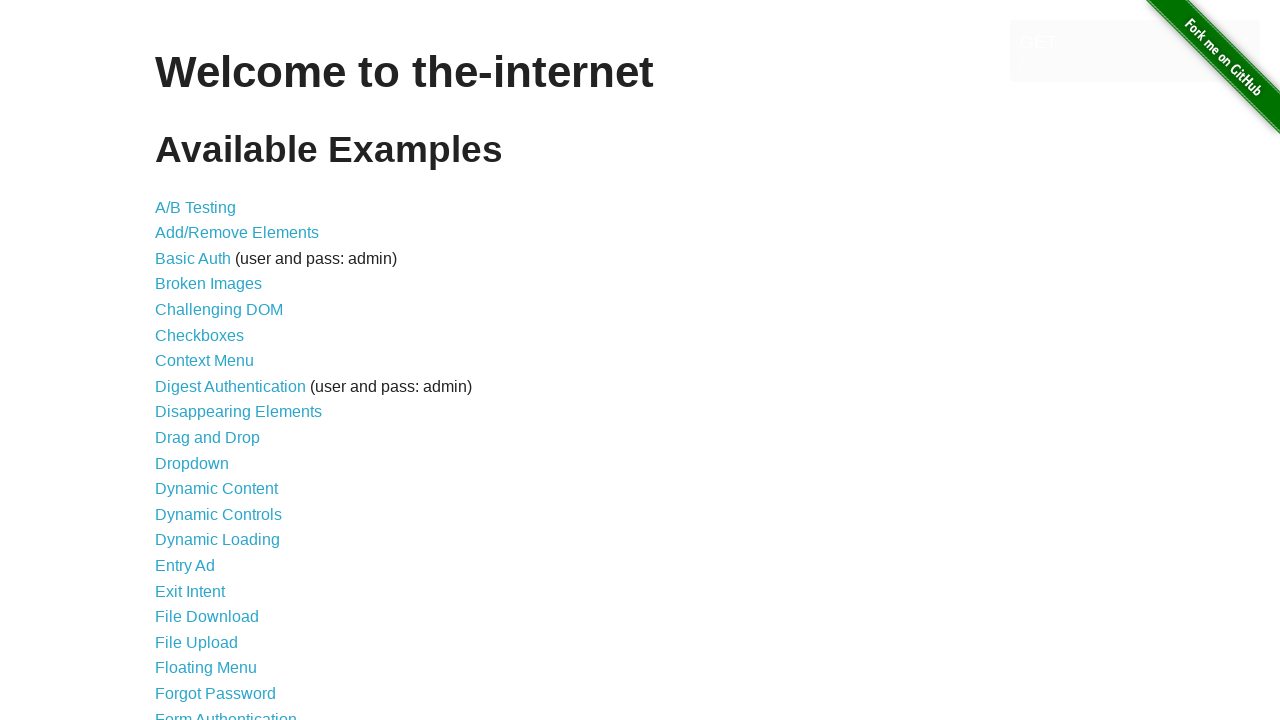

Waited 2 seconds to observe the growl notification
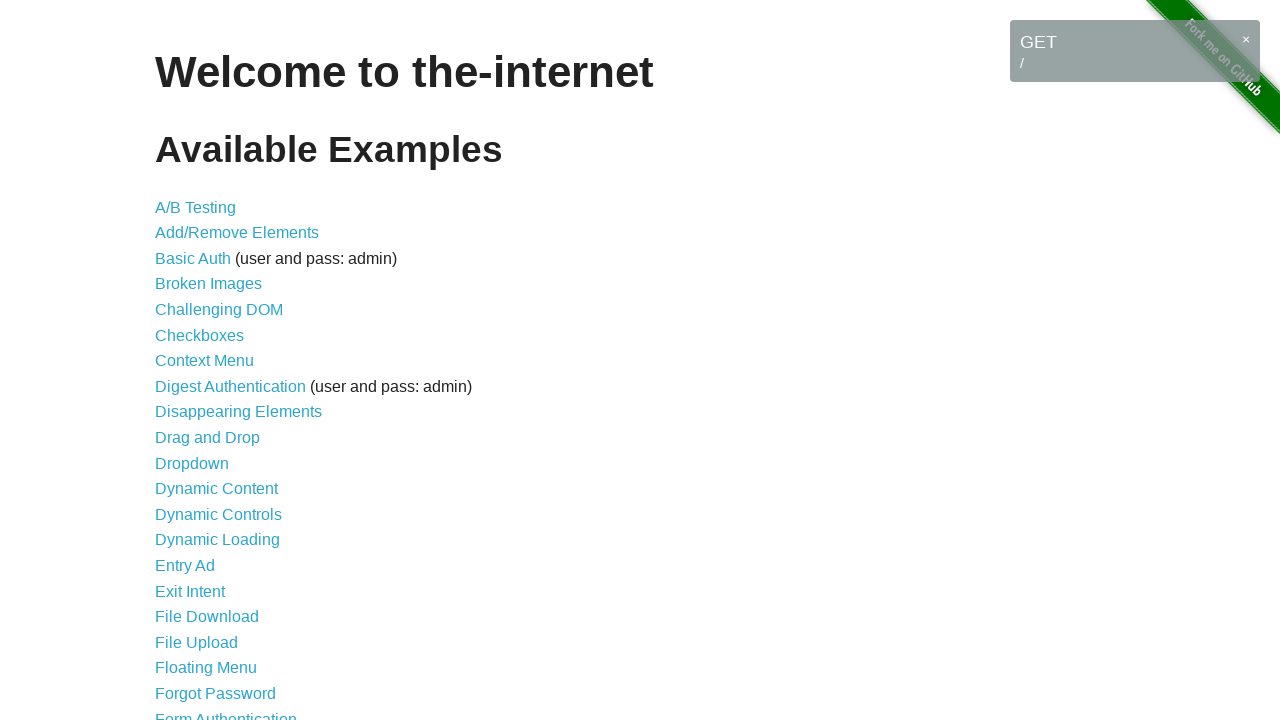

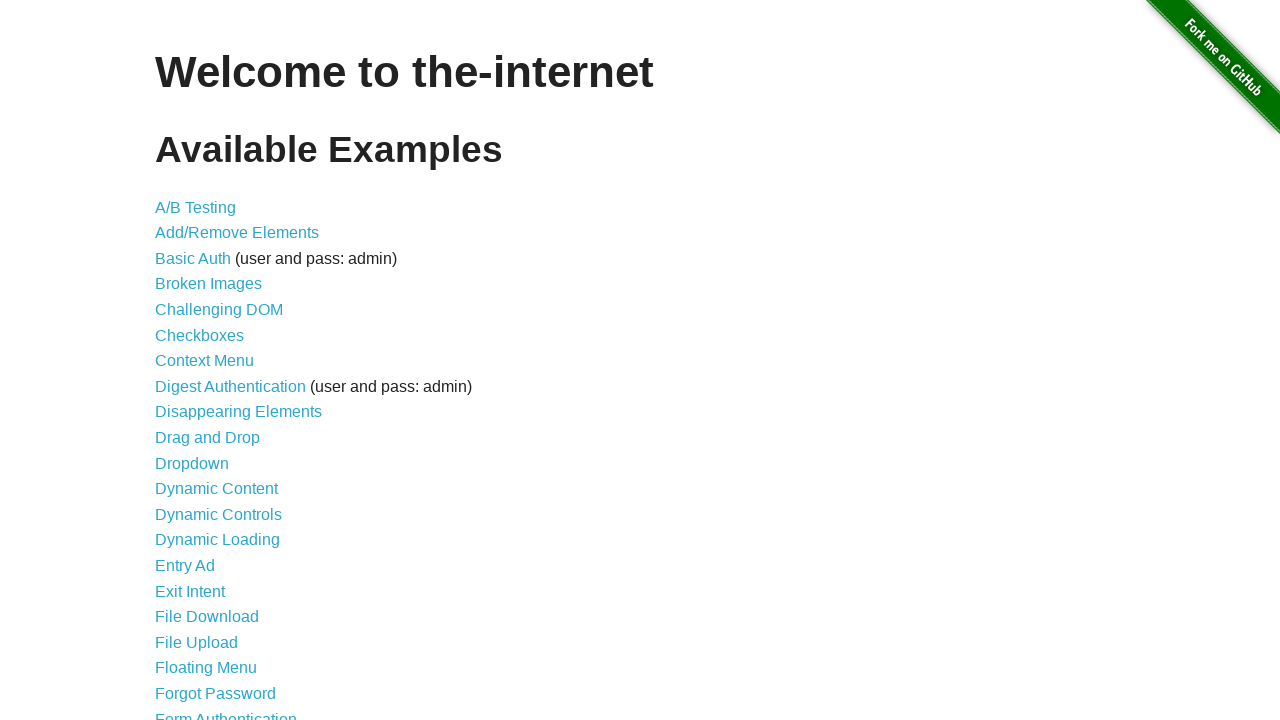